Tests user registration functionality by navigating to the registration page and filling out the complete registration form with personal details including name, address, phone, SSN, and account credentials.

Starting URL: https://parabank.parasoft.com/

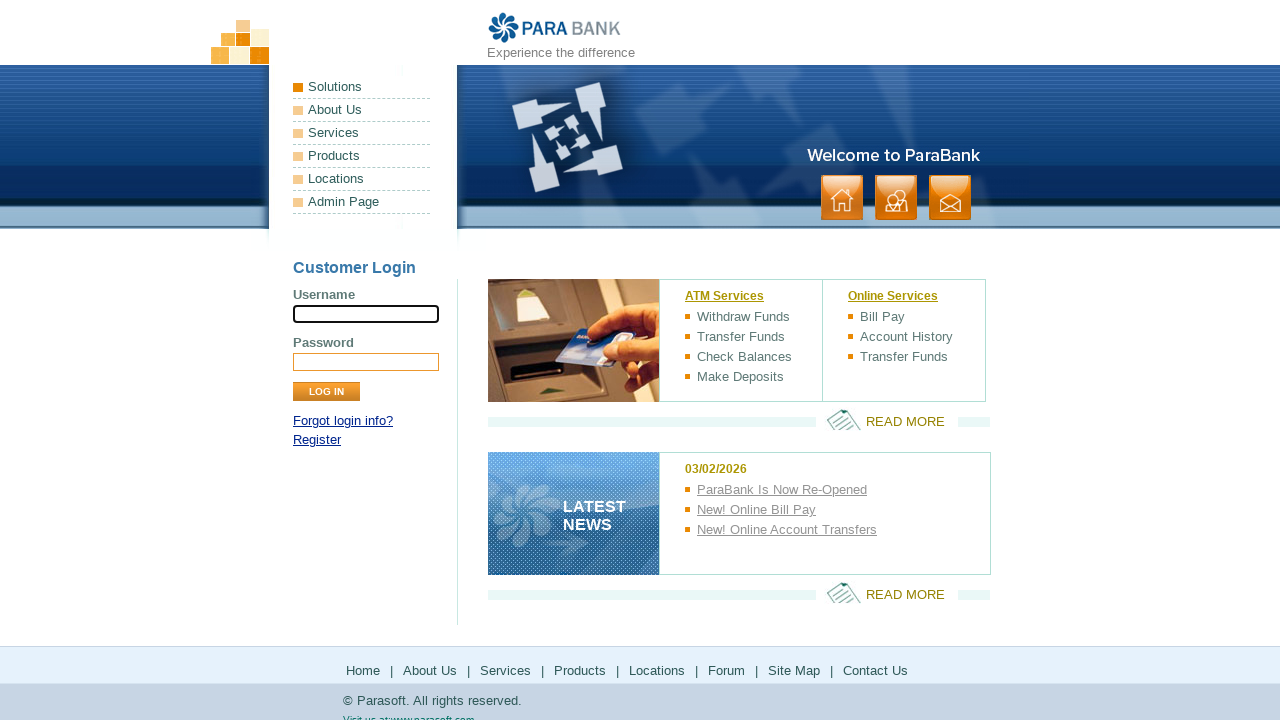

Clicked Register link to navigate to registration page at (317, 440) on a[href='register.htm']
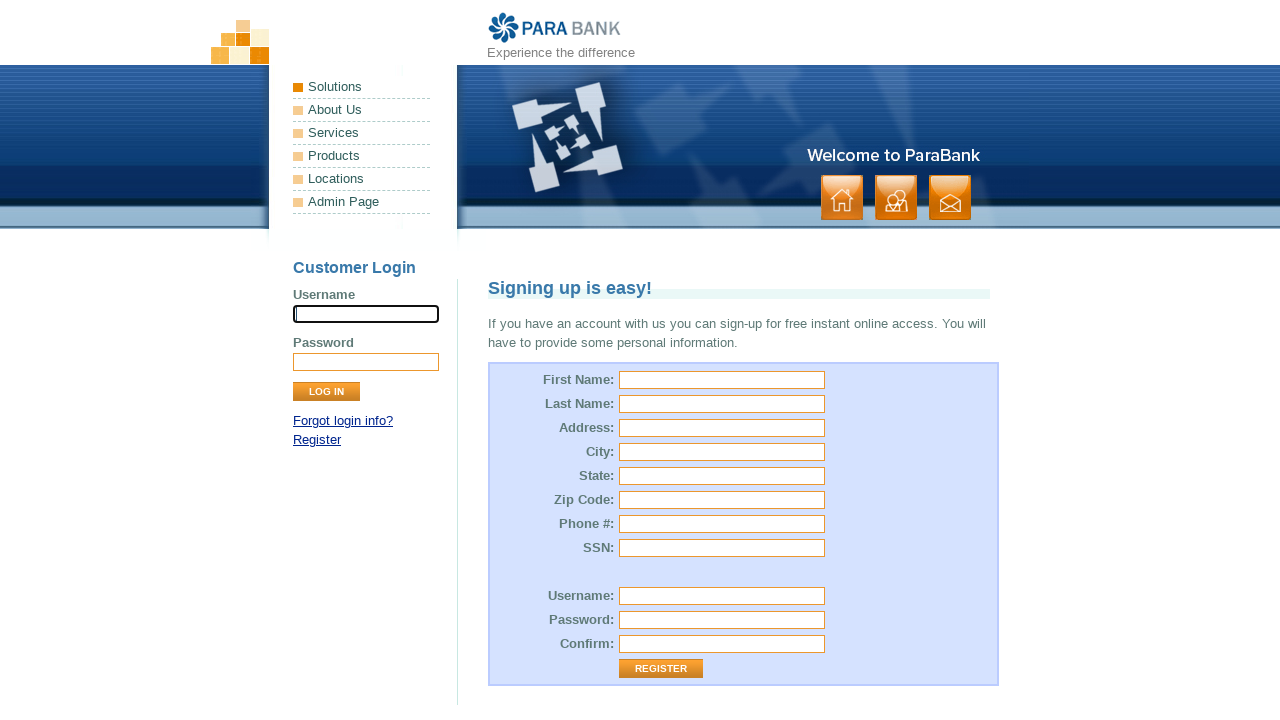

Filled first name field with 'John' on input[name='customer.firstName']
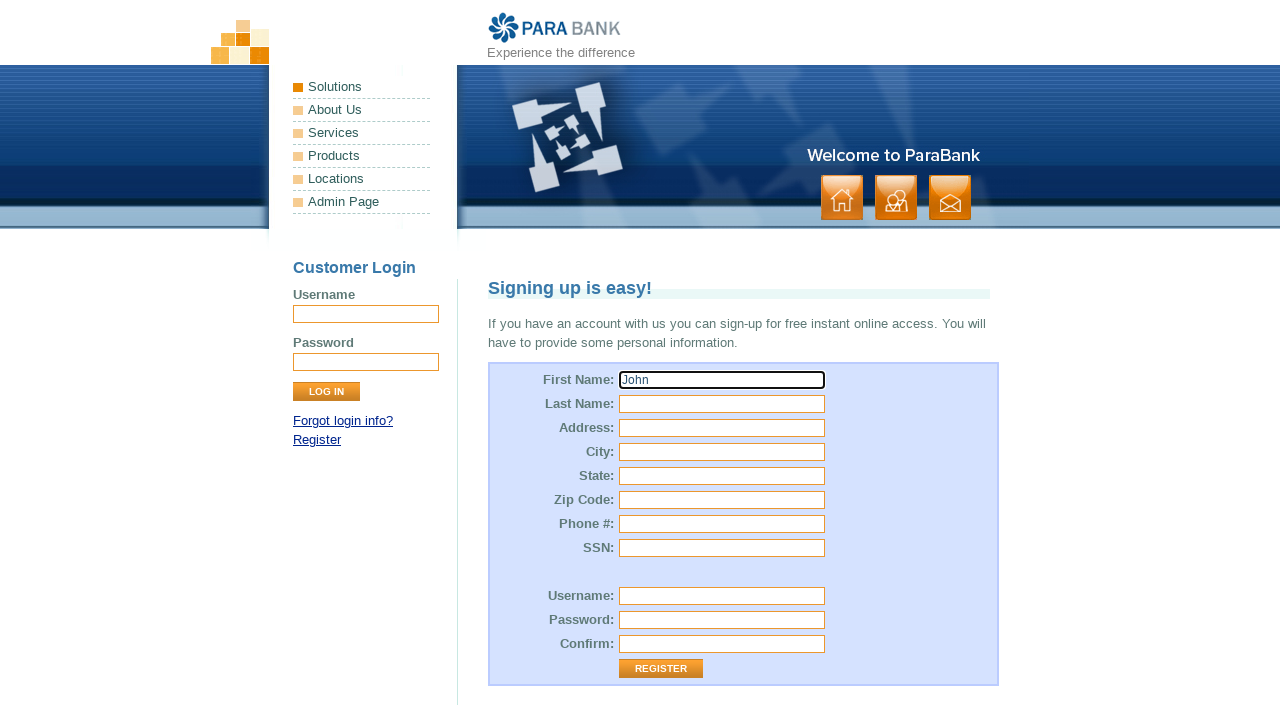

Filled last name field with 'Smith' on input[name='customer.lastName']
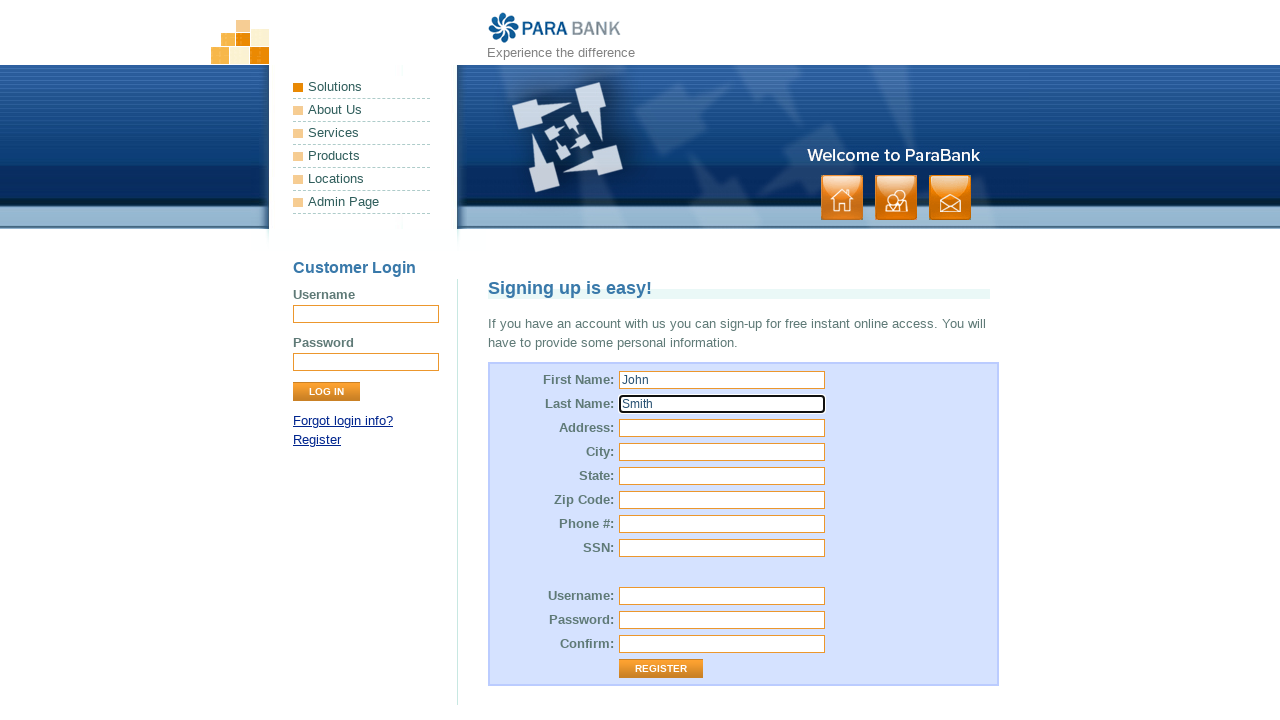

Filled street address field with '123 Main Street' on input[name='customer.address.street']
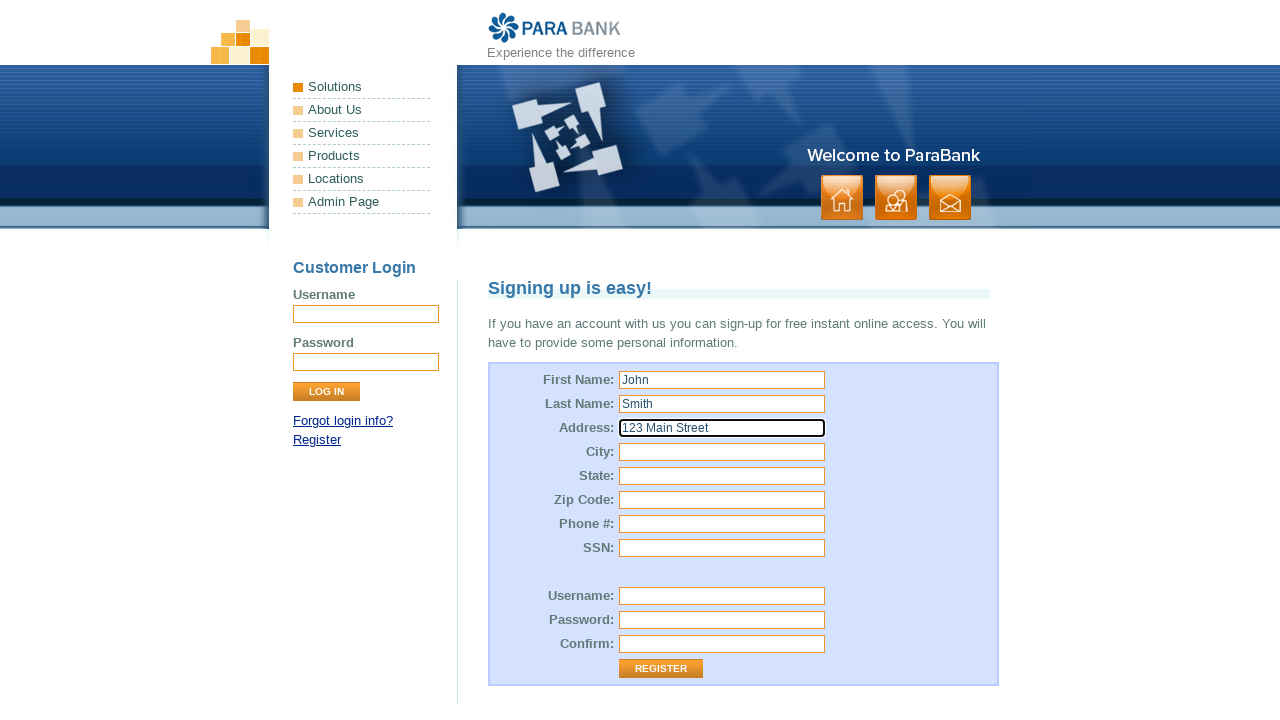

Filled city field with 'Springfield' on input[name='customer.address.city']
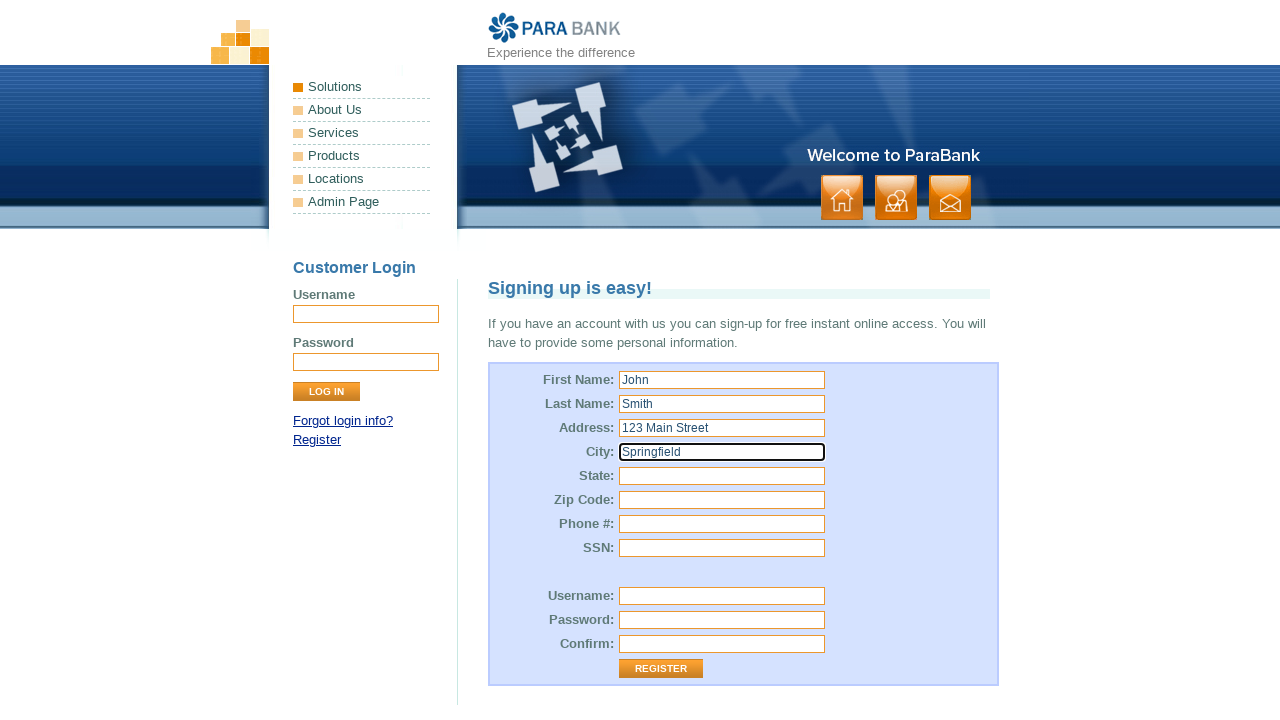

Filled state field with 'IL' on input[name='customer.address.state']
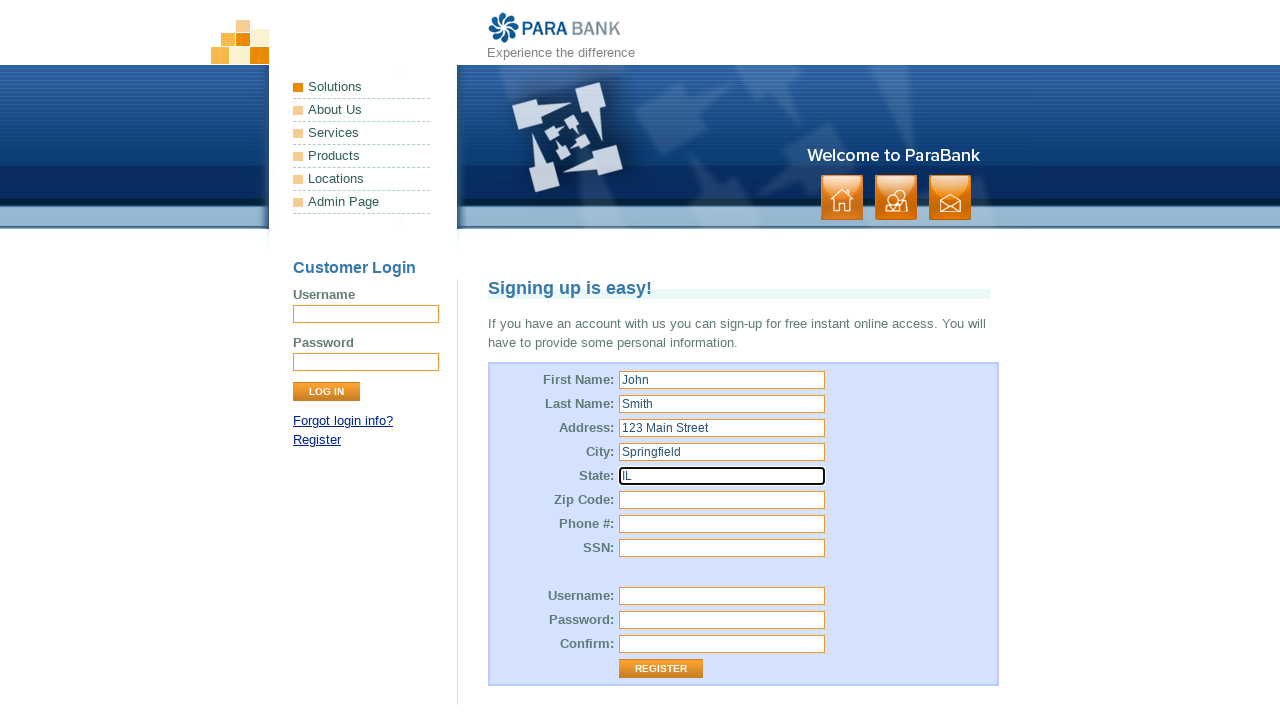

Filled zip code field with '62701' on input[name='customer.address.zipCode']
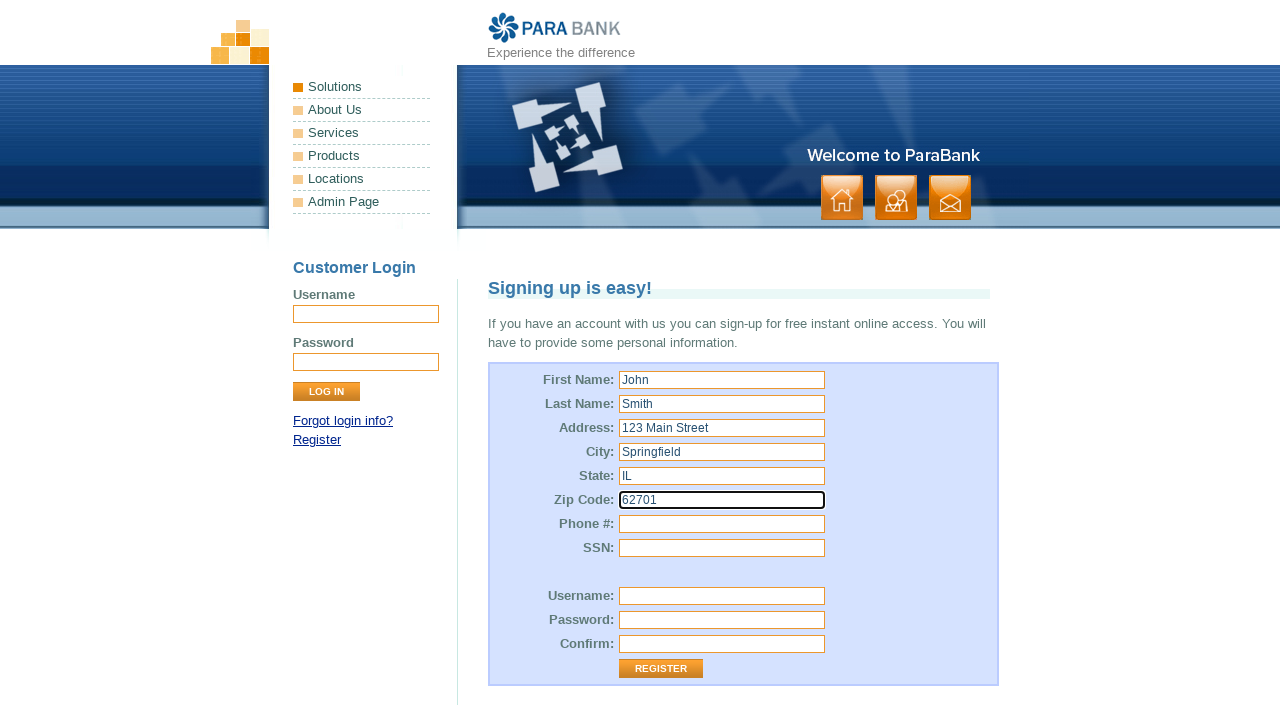

Filled phone number field with '5551234567' on input[name='customer.phoneNumber']
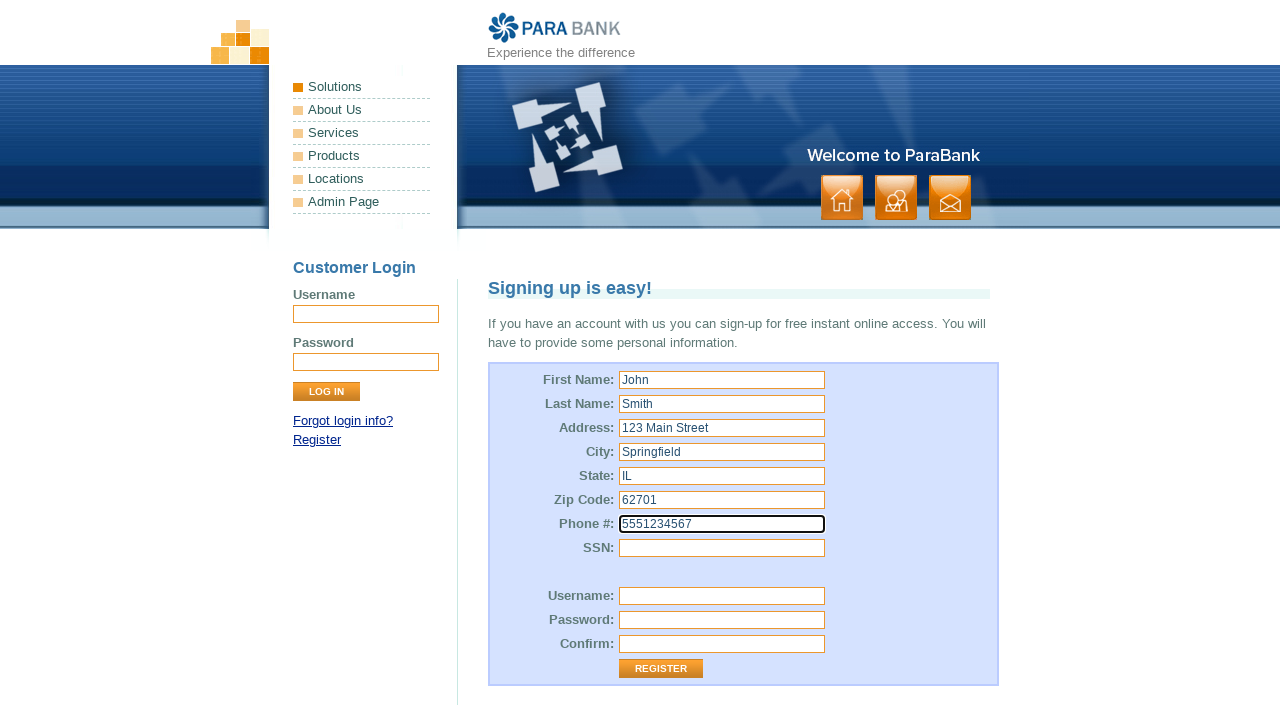

Filled SSN field with '123456789' on input[name='customer.ssn']
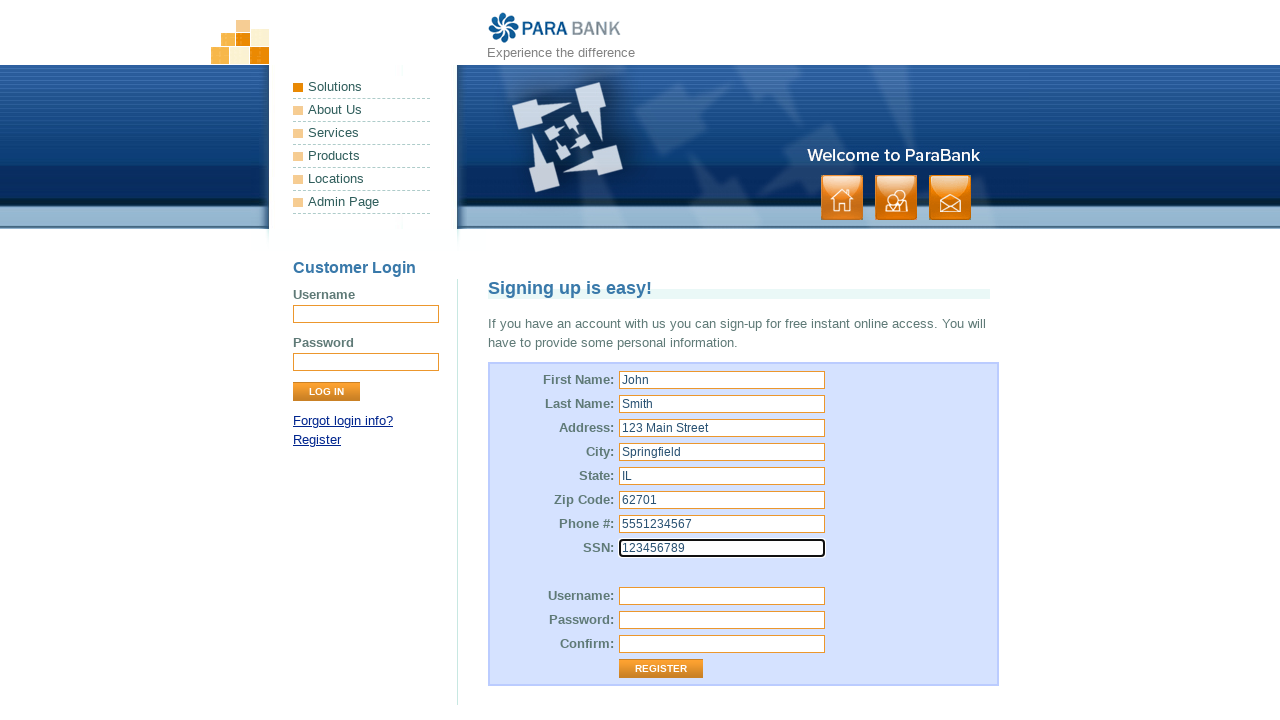

Filled username field with 'johnsmith84721' on input[name='customer.username']
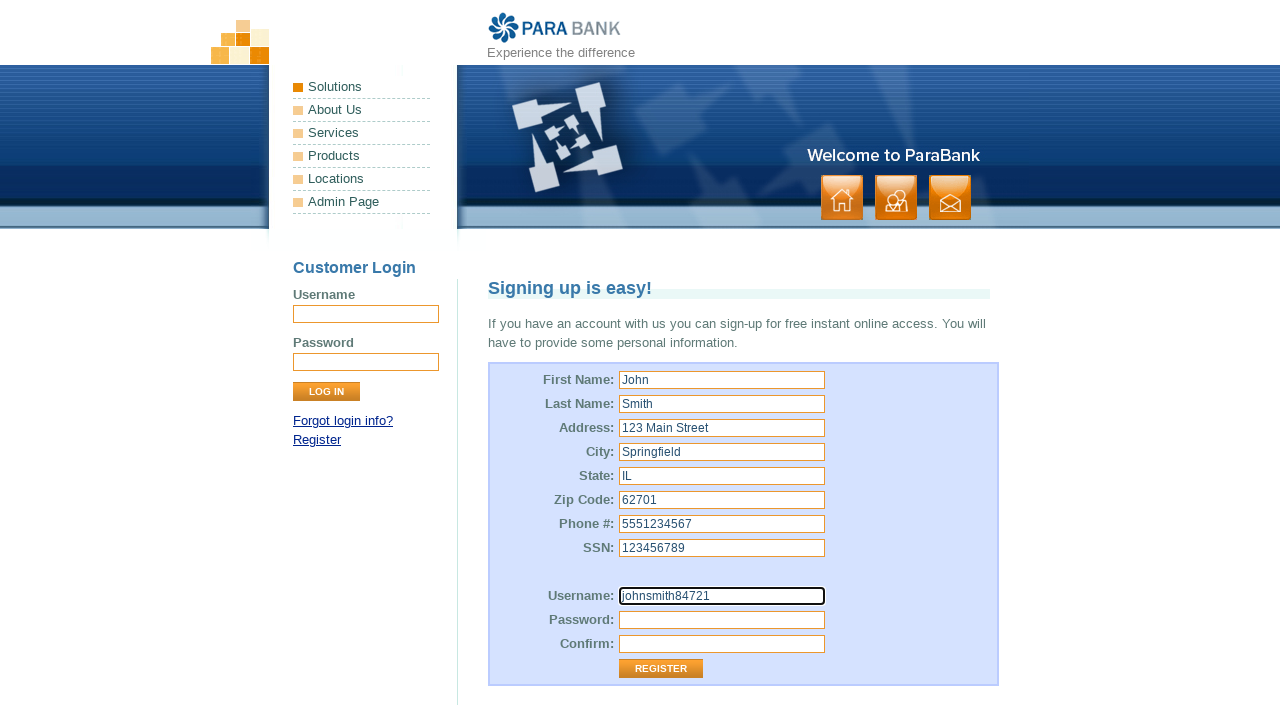

Filled password field with 'testpass123' on input[name='customer.password']
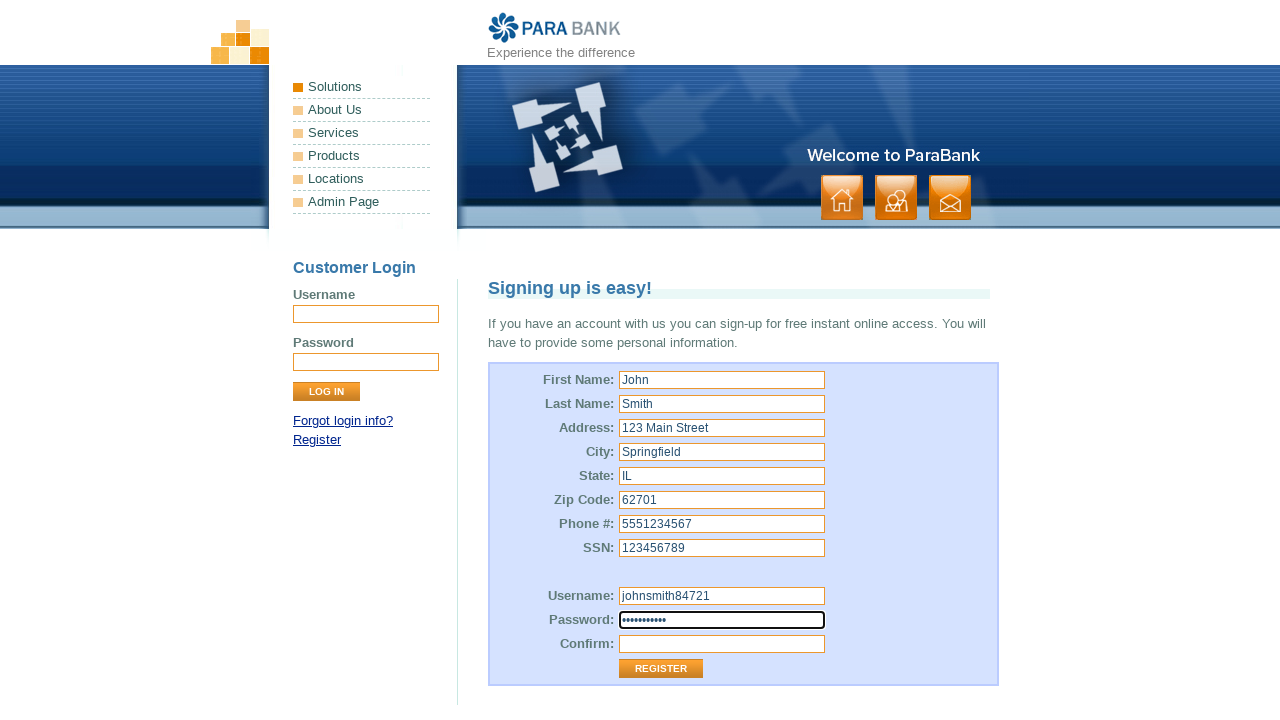

Filled repeated password field with 'testpass123' on input[name='repeatedPassword']
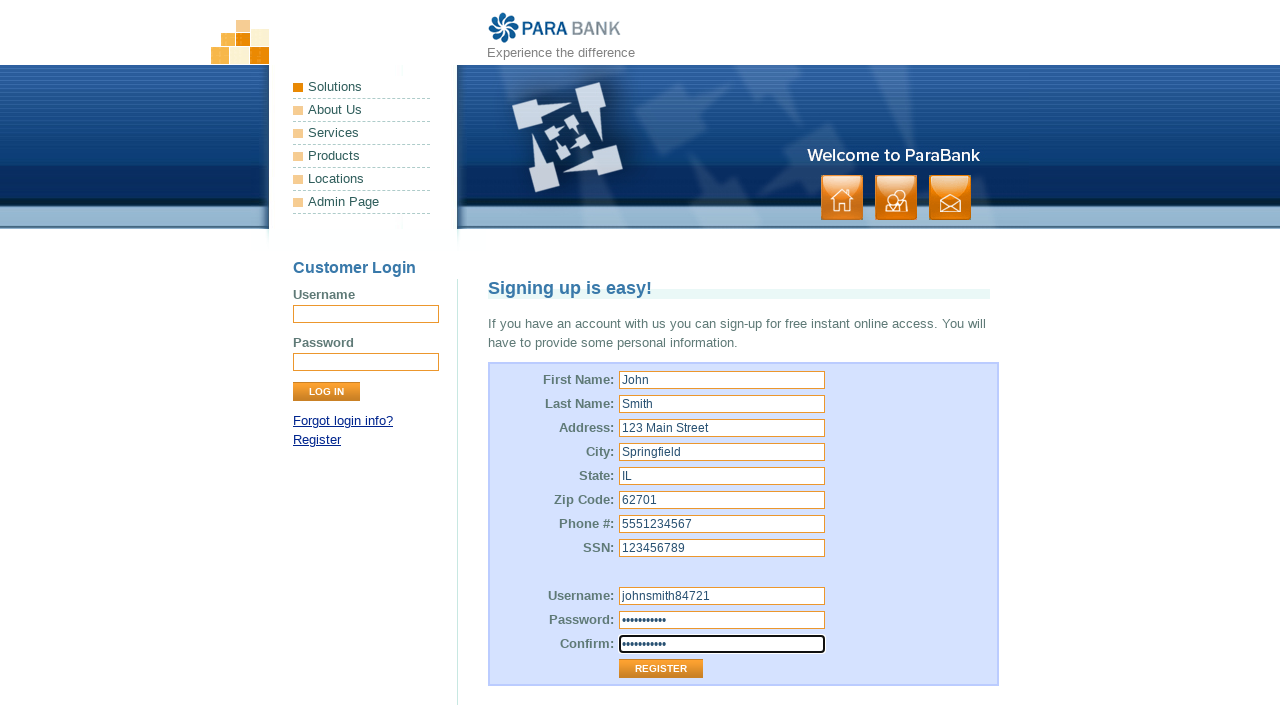

Clicked Register button to submit registration form at (661, 669) on input[value='Register']
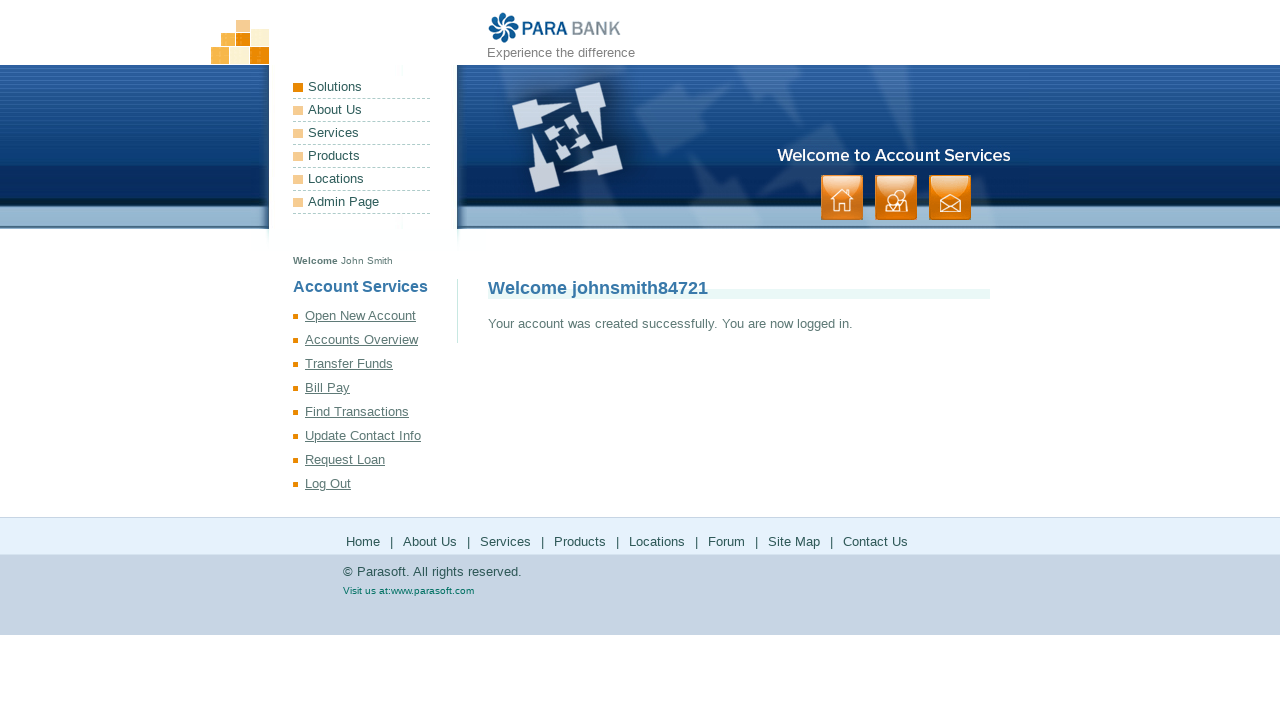

Registration completed successfully, Log Out link appeared
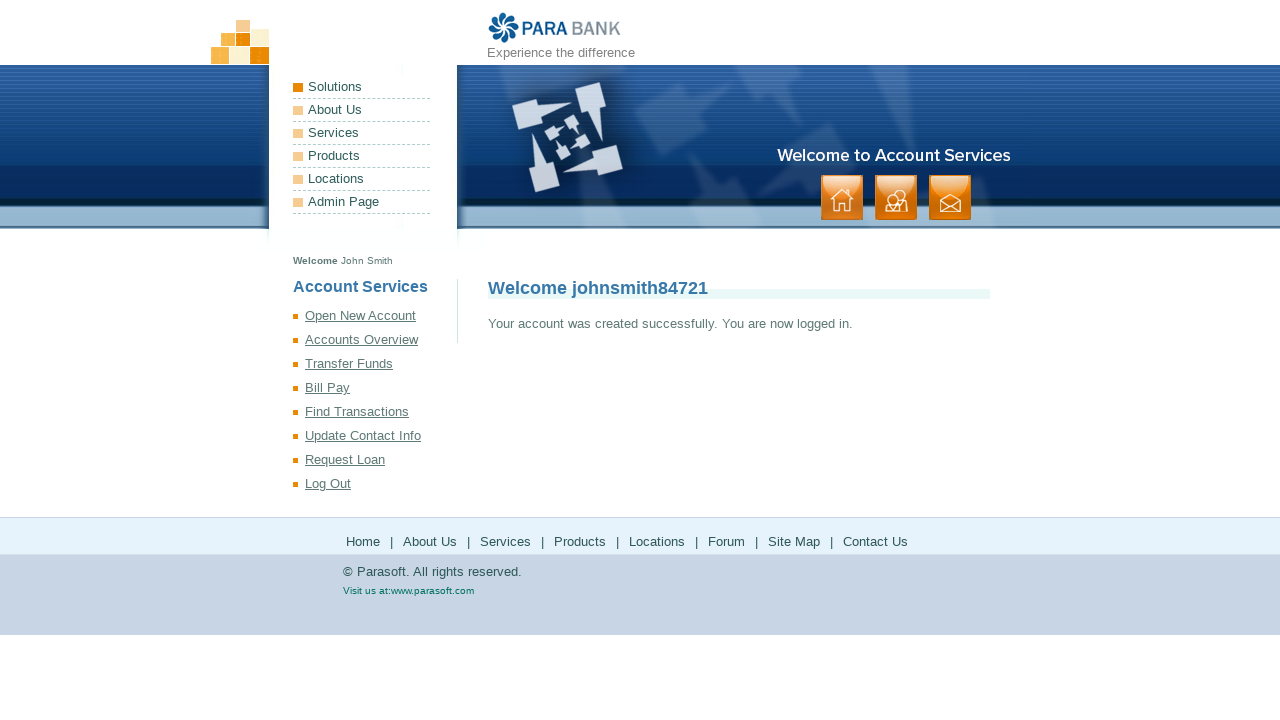

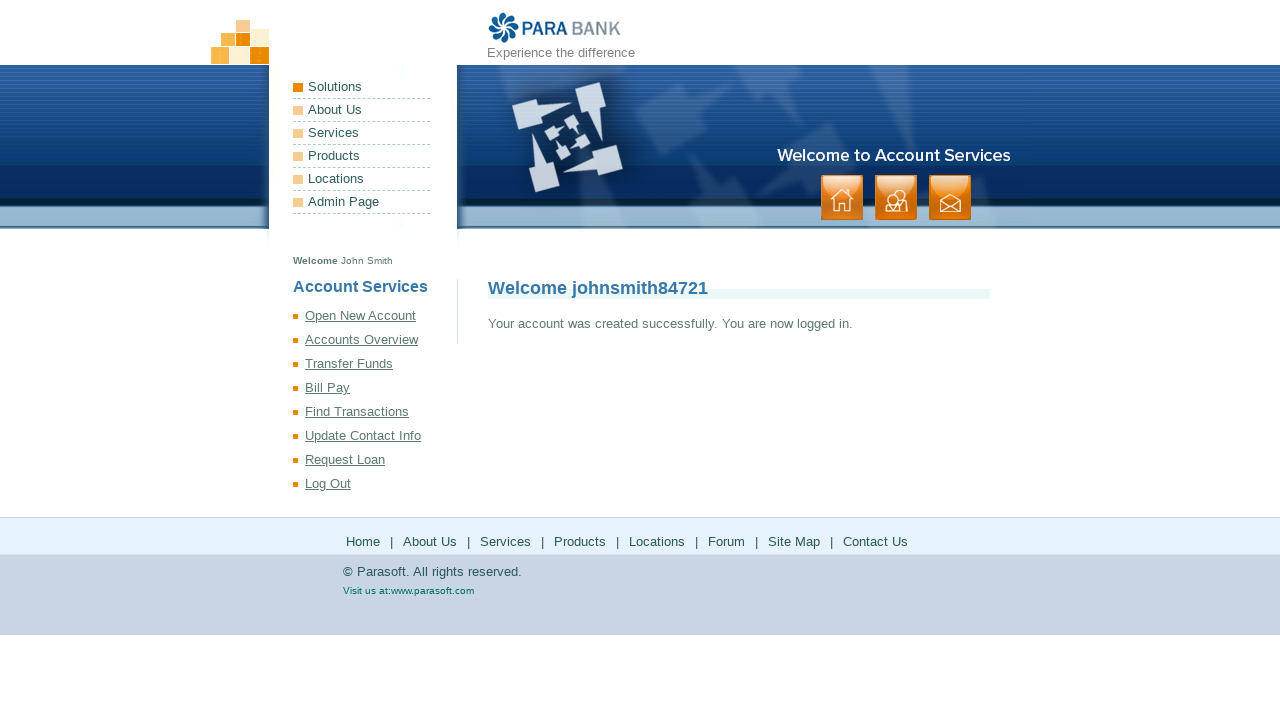